Tests alert/prompt functionality on letcode.in by navigating to the alert page and clicking the prompt button to trigger a dialog

Starting URL: https://letcode.in/alert

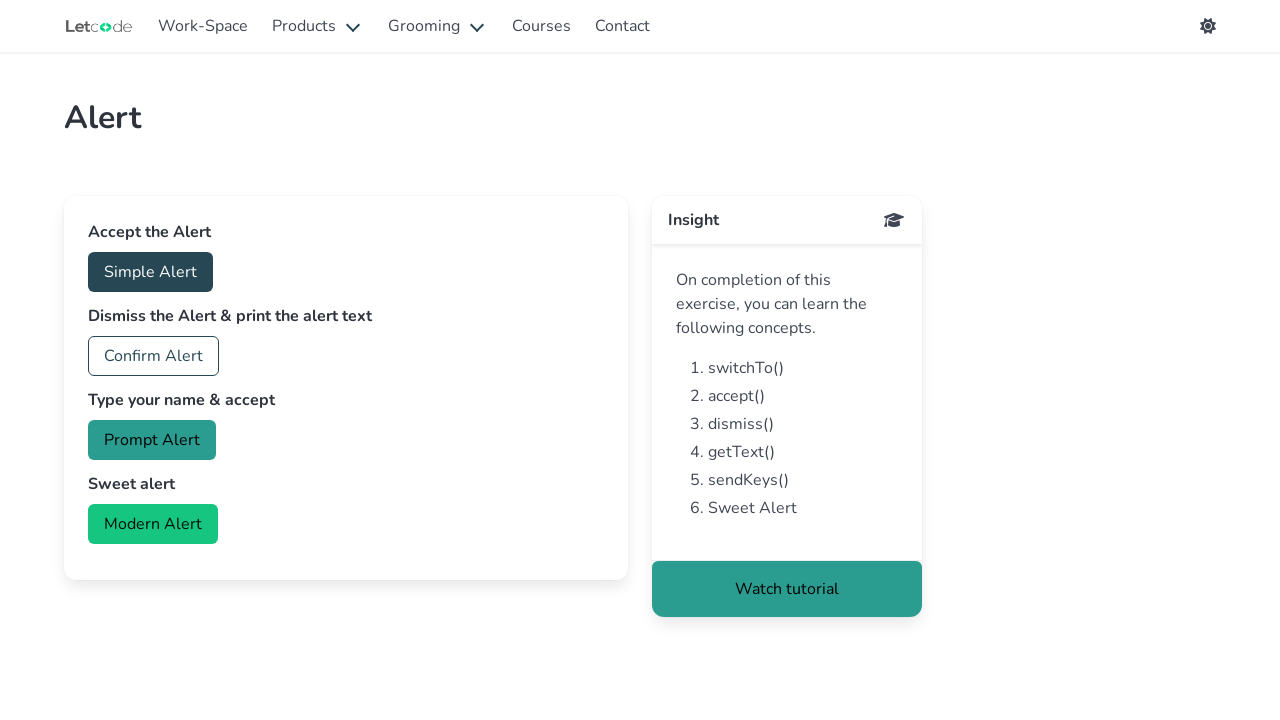

Set up dialog handler to accept prompt with value 'TestUser2024'
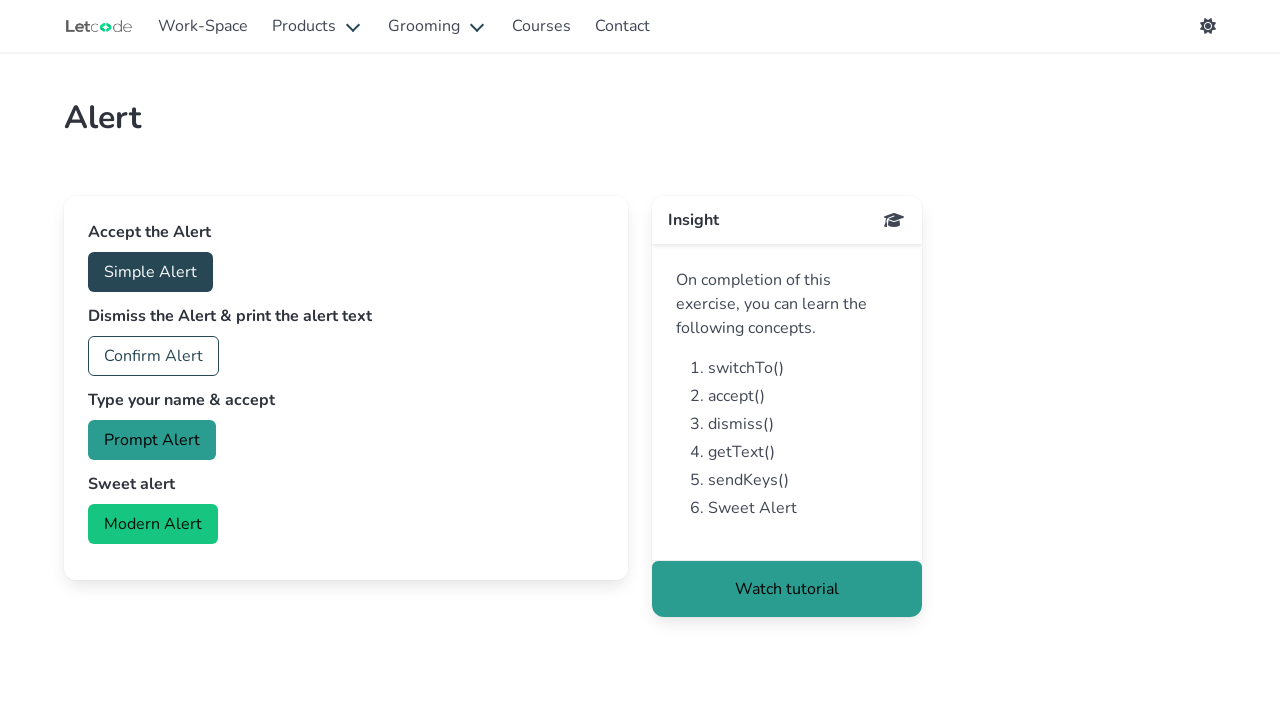

Clicked prompt button to trigger alert dialog at (152, 440) on #prompt
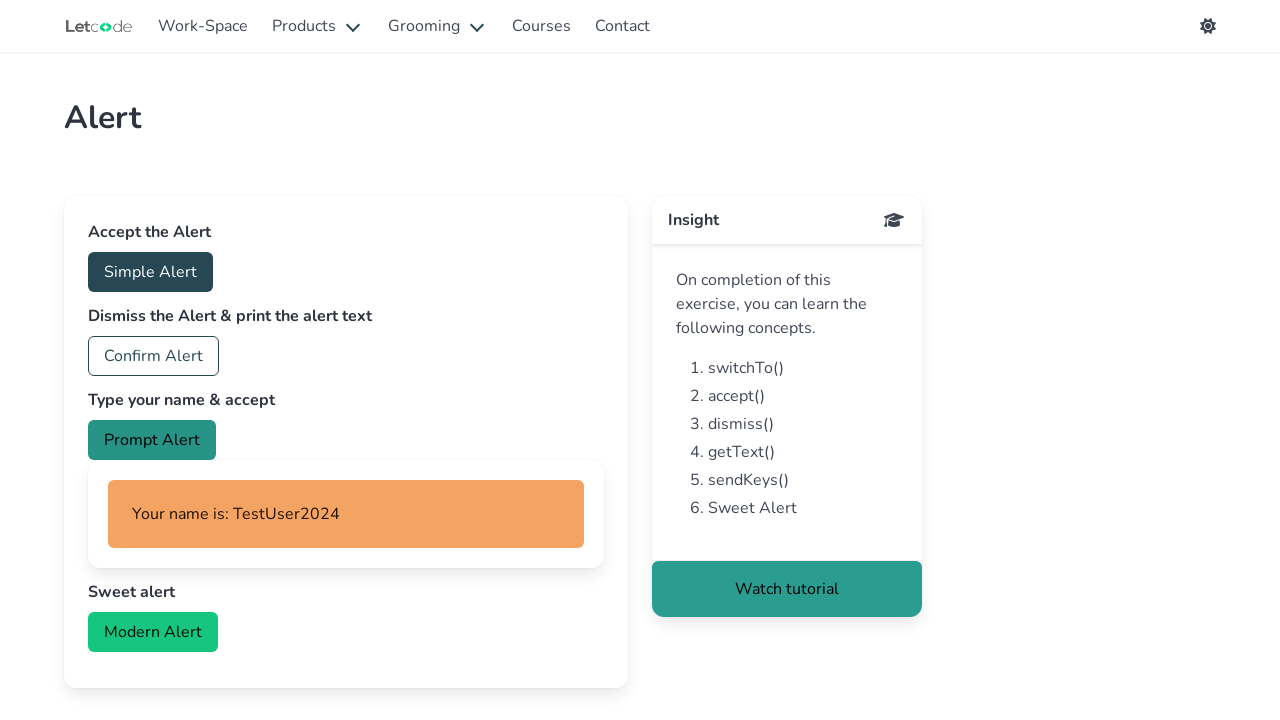

Waited for dialog interaction to complete
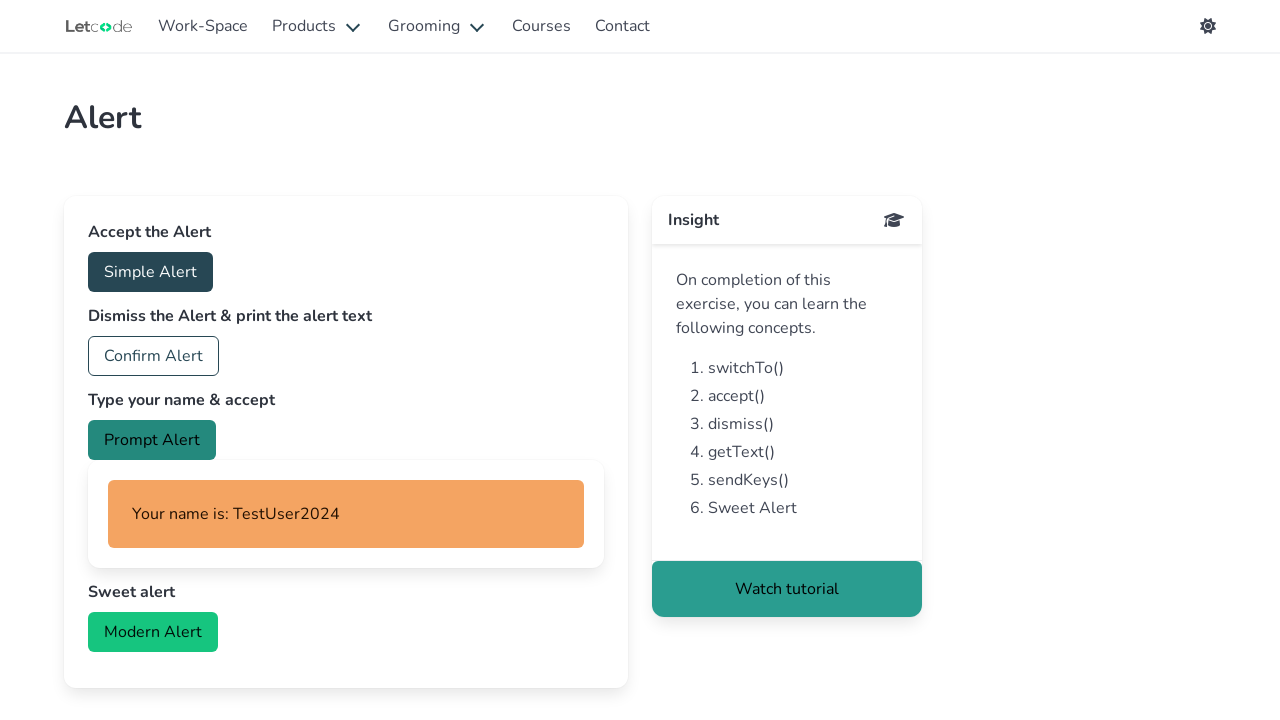

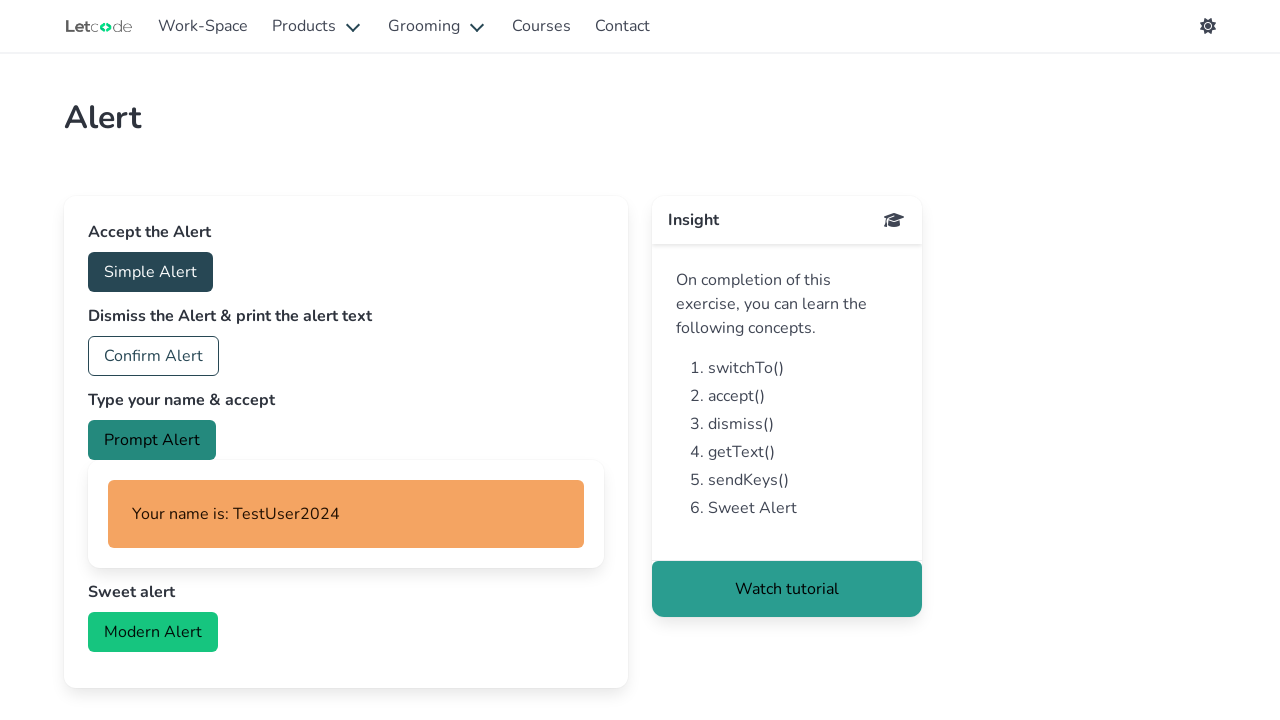